Searches for "rtx" products on Newegg and verifies that search results and prices are displayed

Starting URL: https://www.newegg.com/

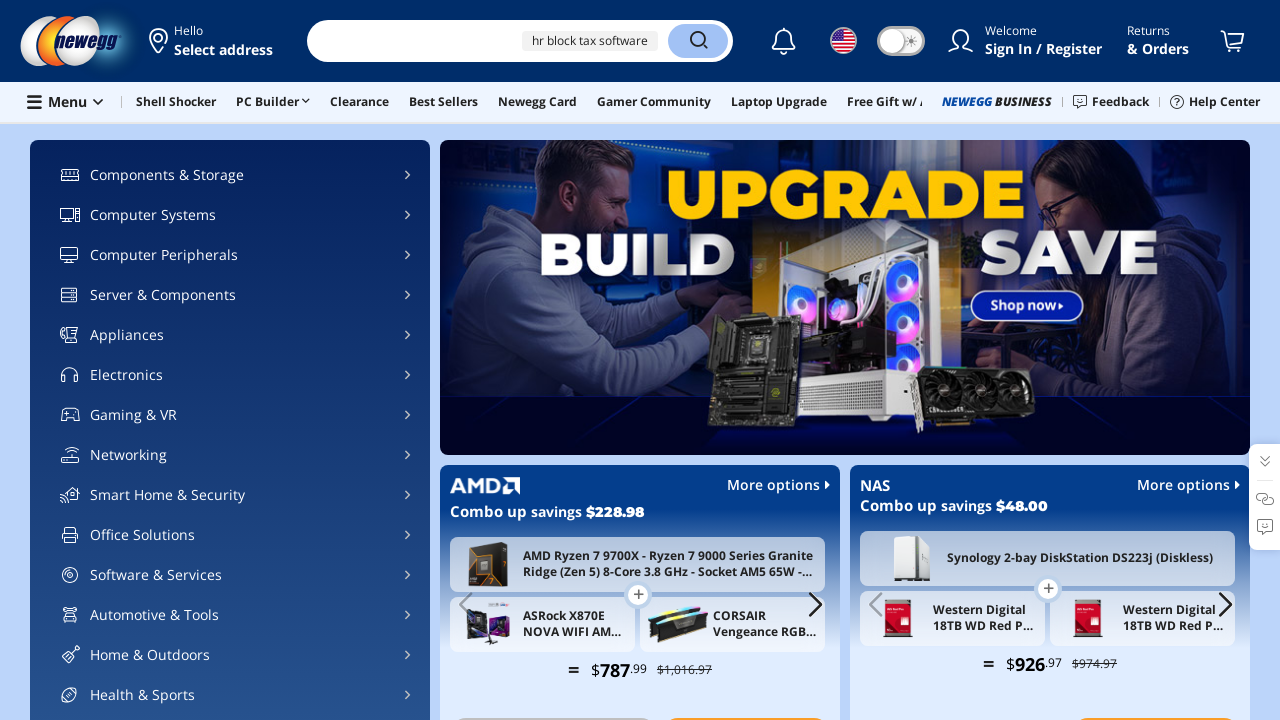

Filled search field with 'rtx' on //input[@title='Search Site']
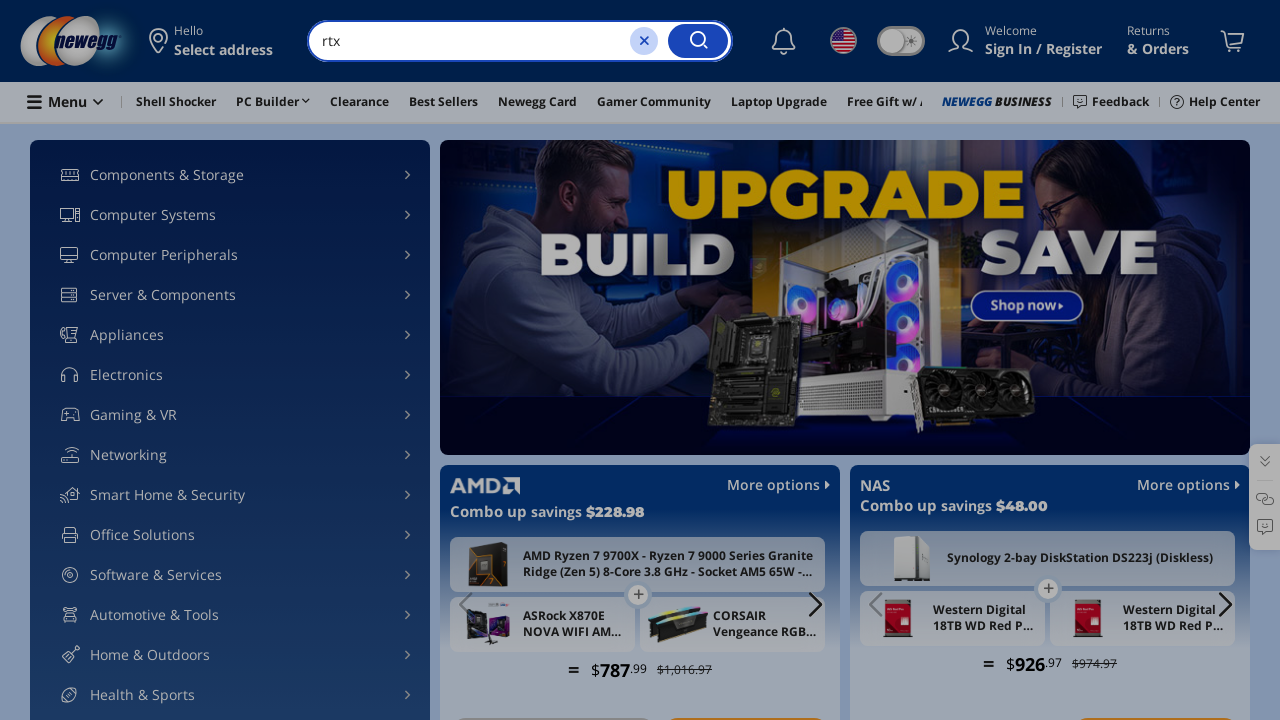

Pressed Enter to submit search for rtx products on //input[@title='Search Site']
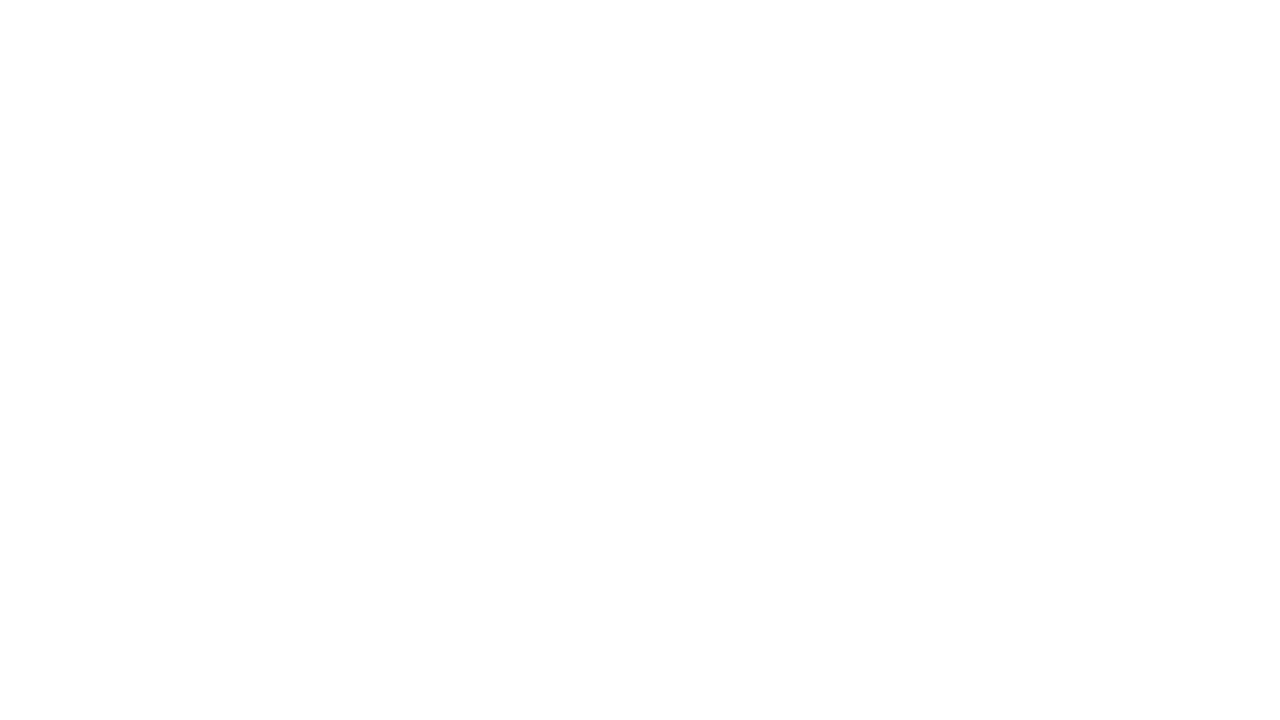

Waited for search results to load
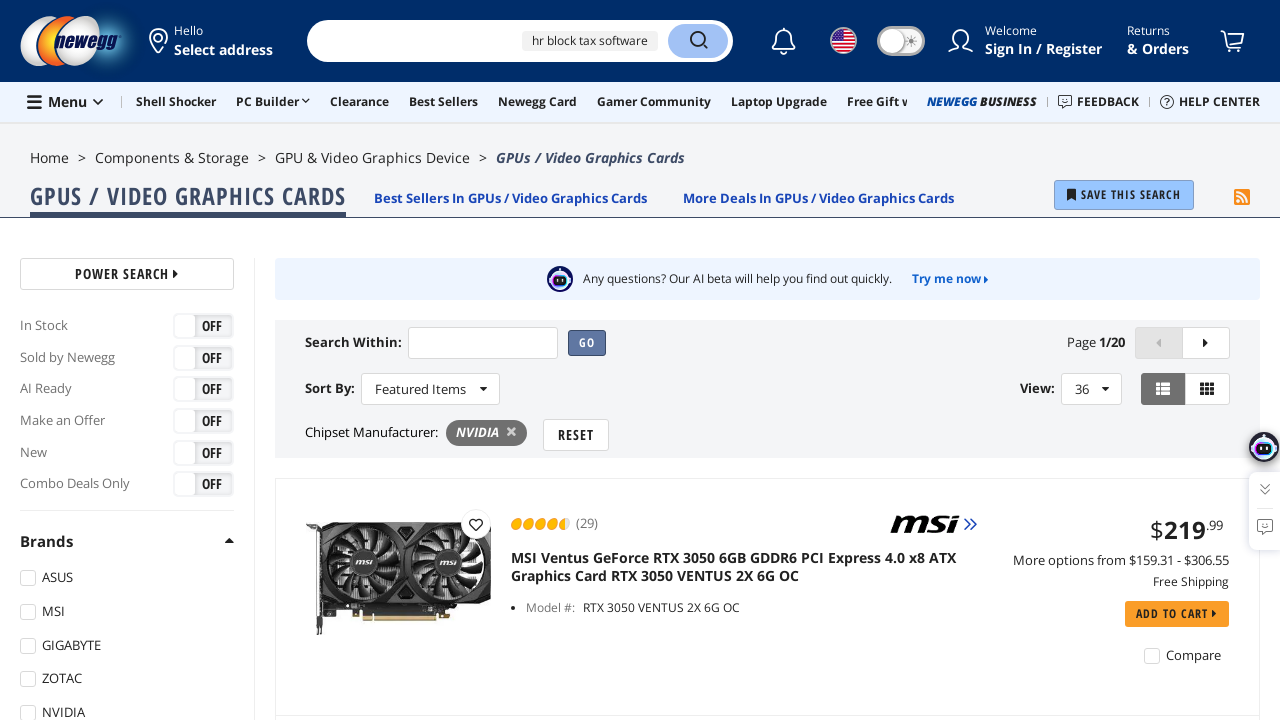

Found 36 product titles
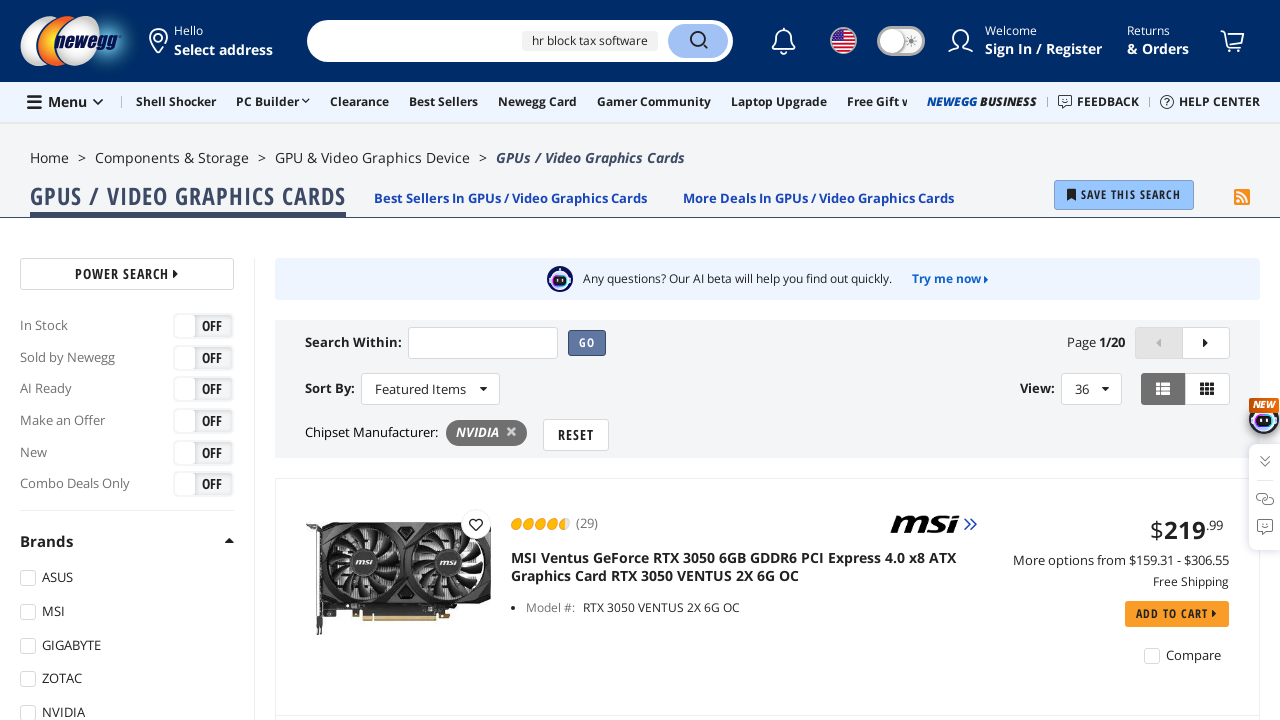

Verified that products are displayed in search results
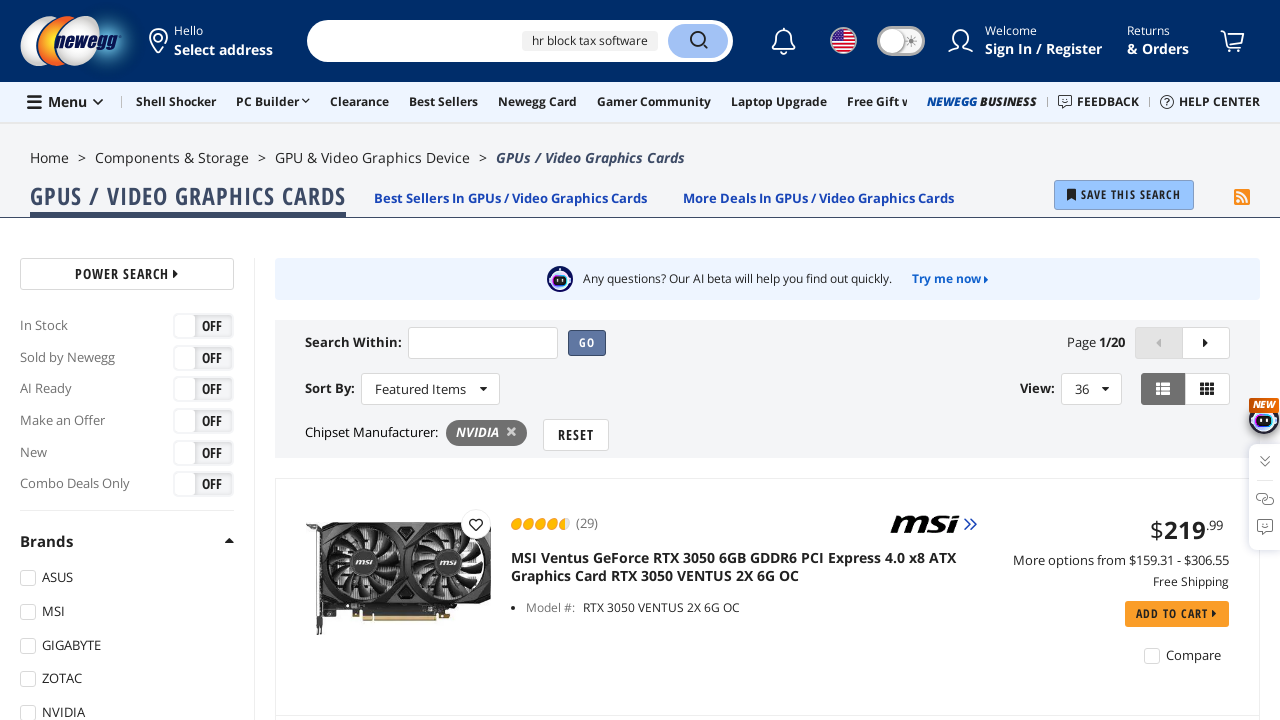

Found 36 price elements
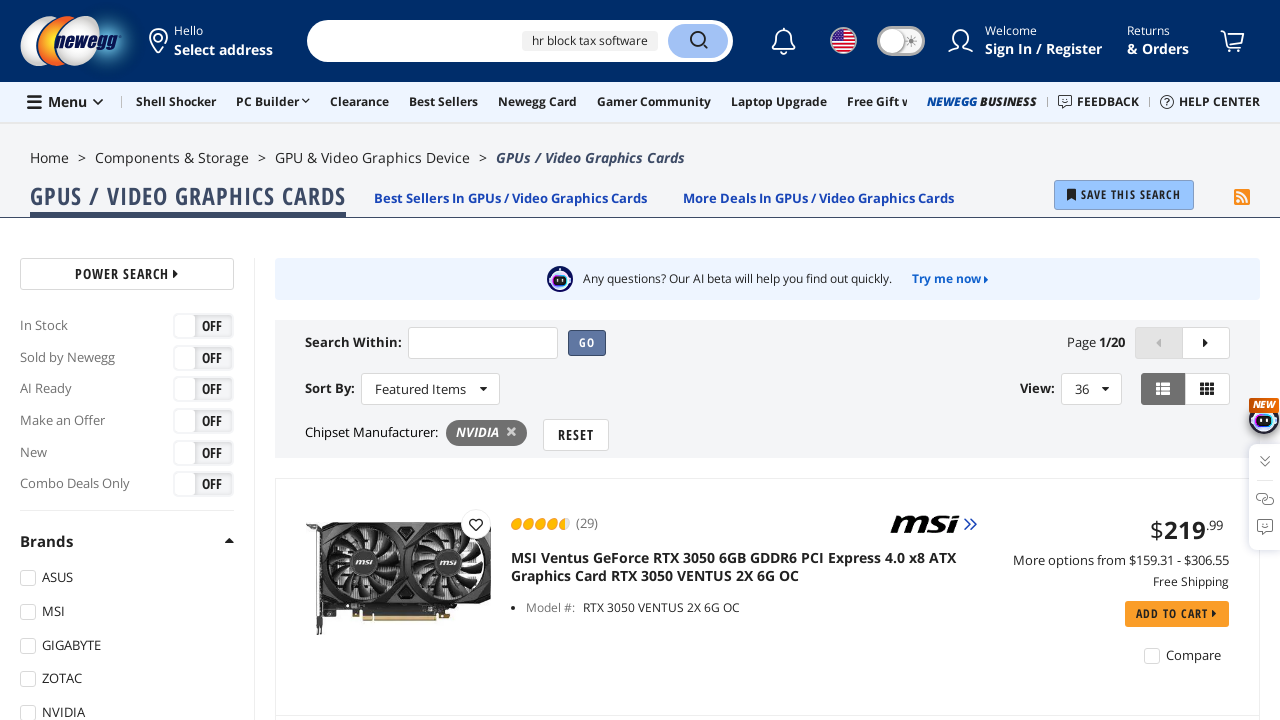

Verified that prices are displayed for search results
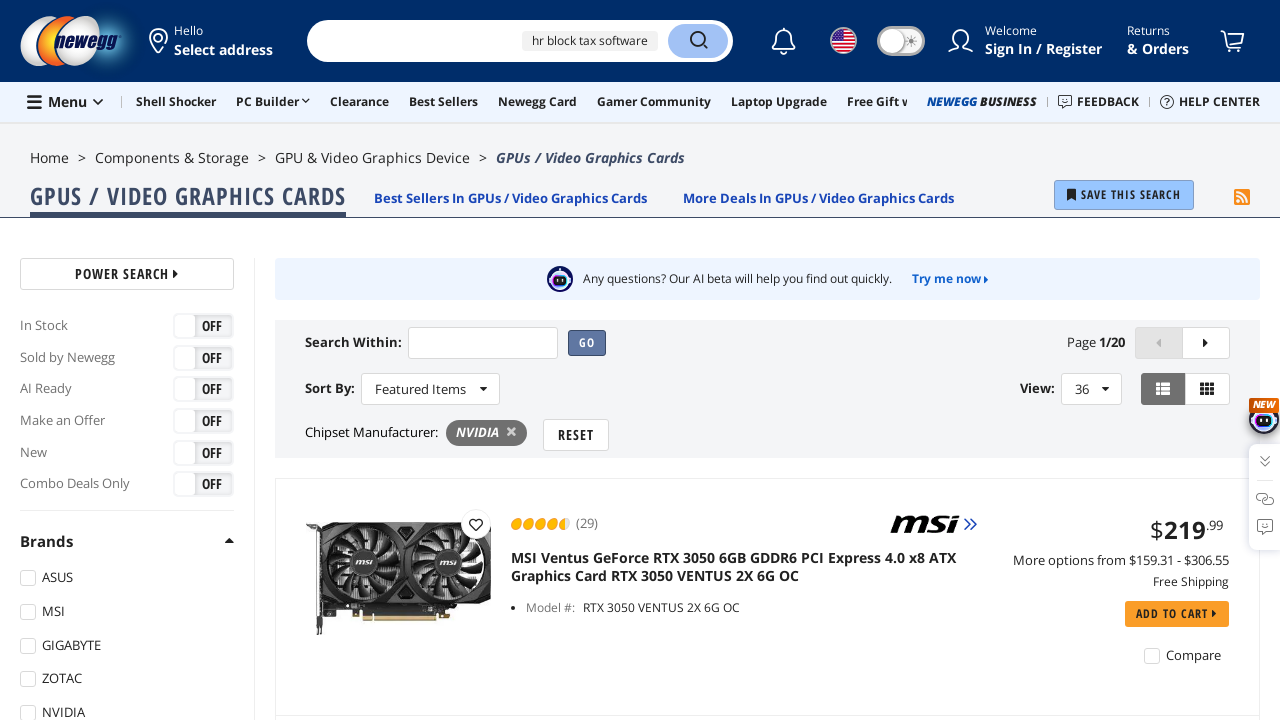

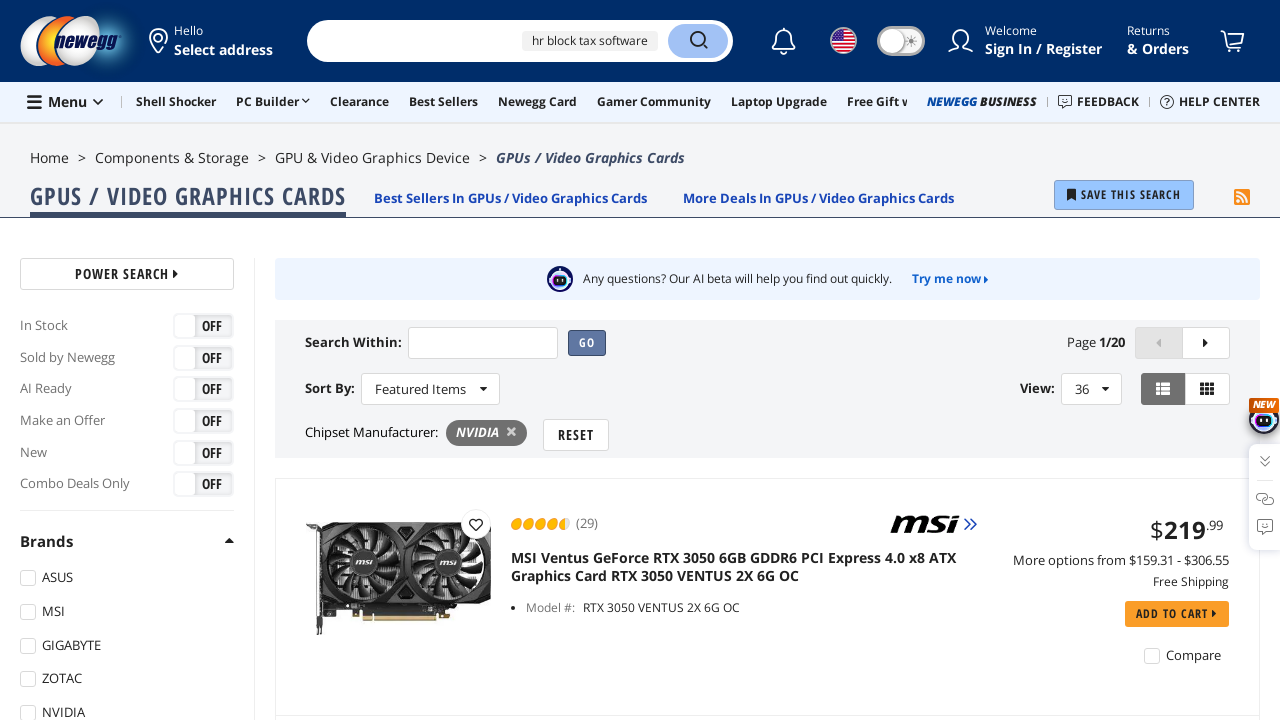